Tests dynamic loading functionality by clicking a start button and waiting for dynamically loaded content ("Hello World!") to appear and verifying its text.

Starting URL: https://the-internet.herokuapp.com/dynamic_loading/1

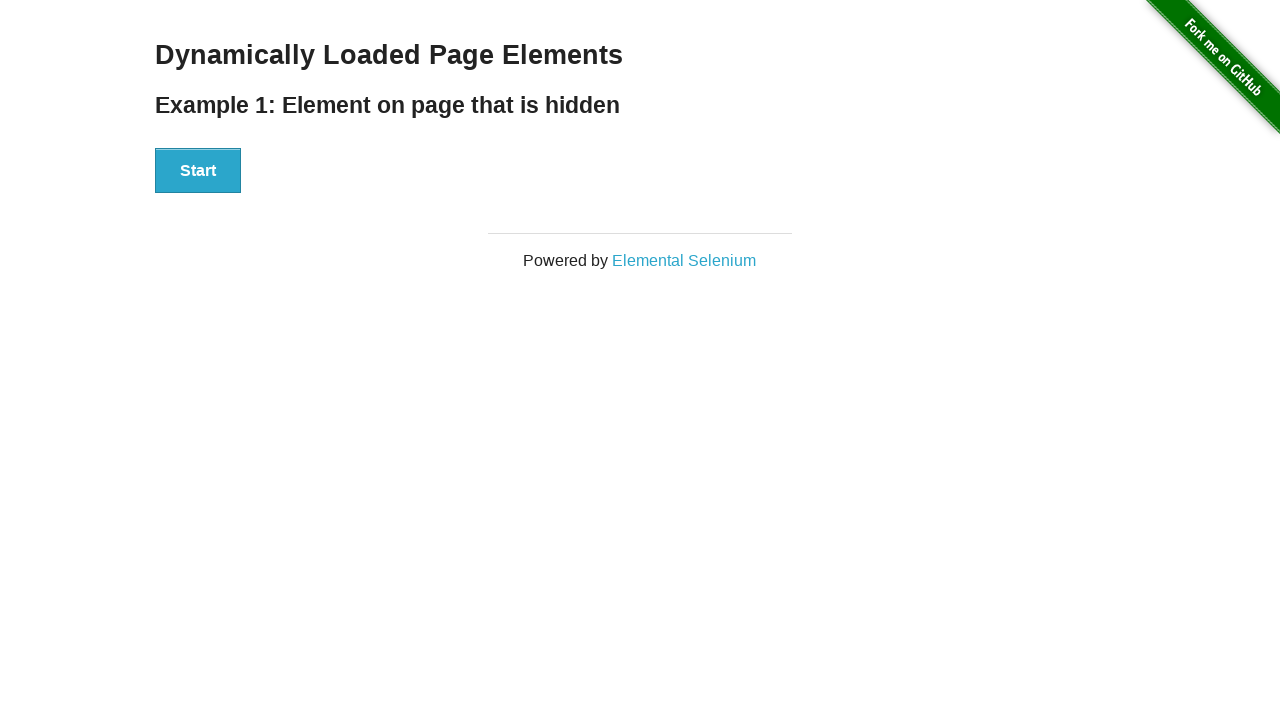

Clicked start button to trigger dynamic loading at (198, 171) on xpath=//div[@id='start']//button
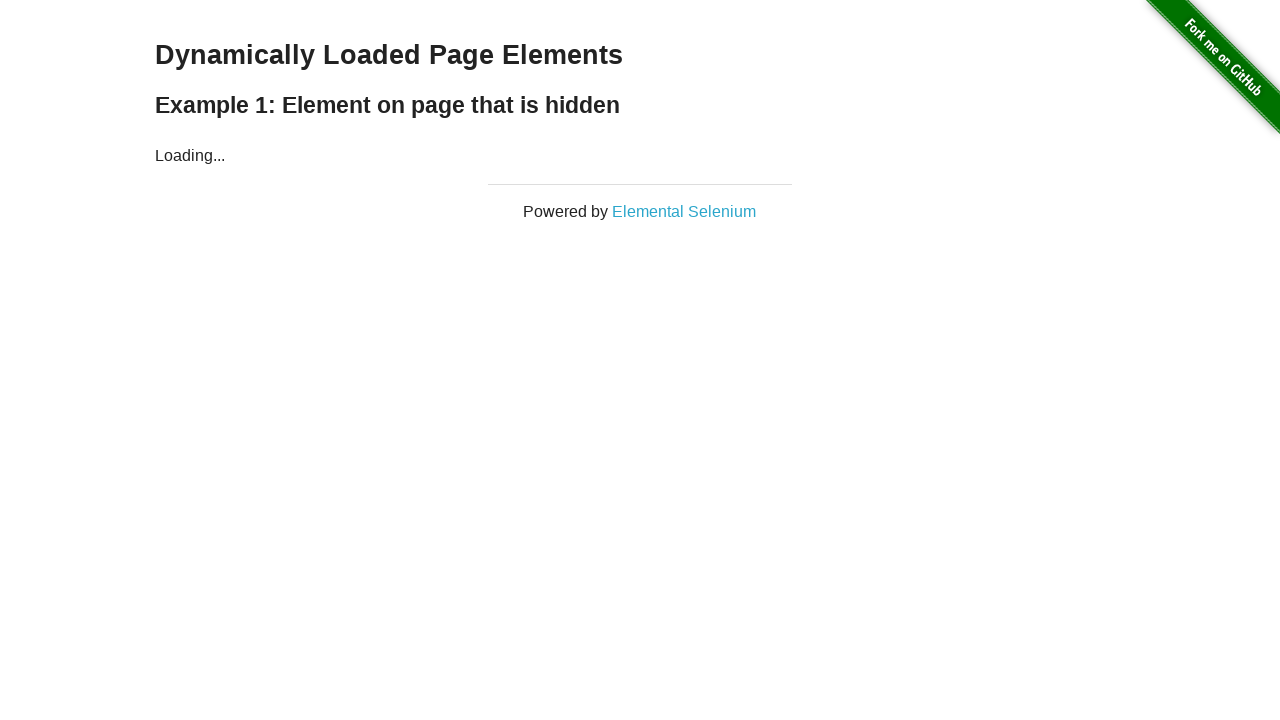

Located the dynamically loaded element (h4 in finish div)
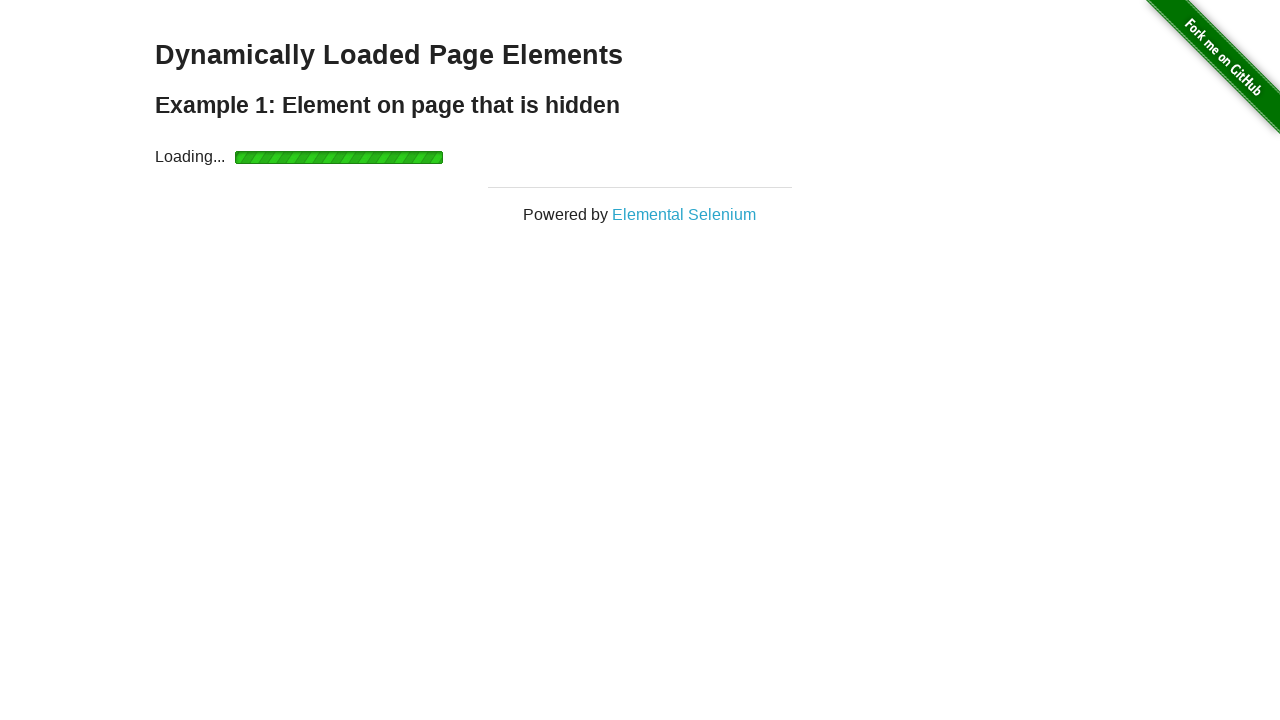

Waited for dynamically loaded content to become visible
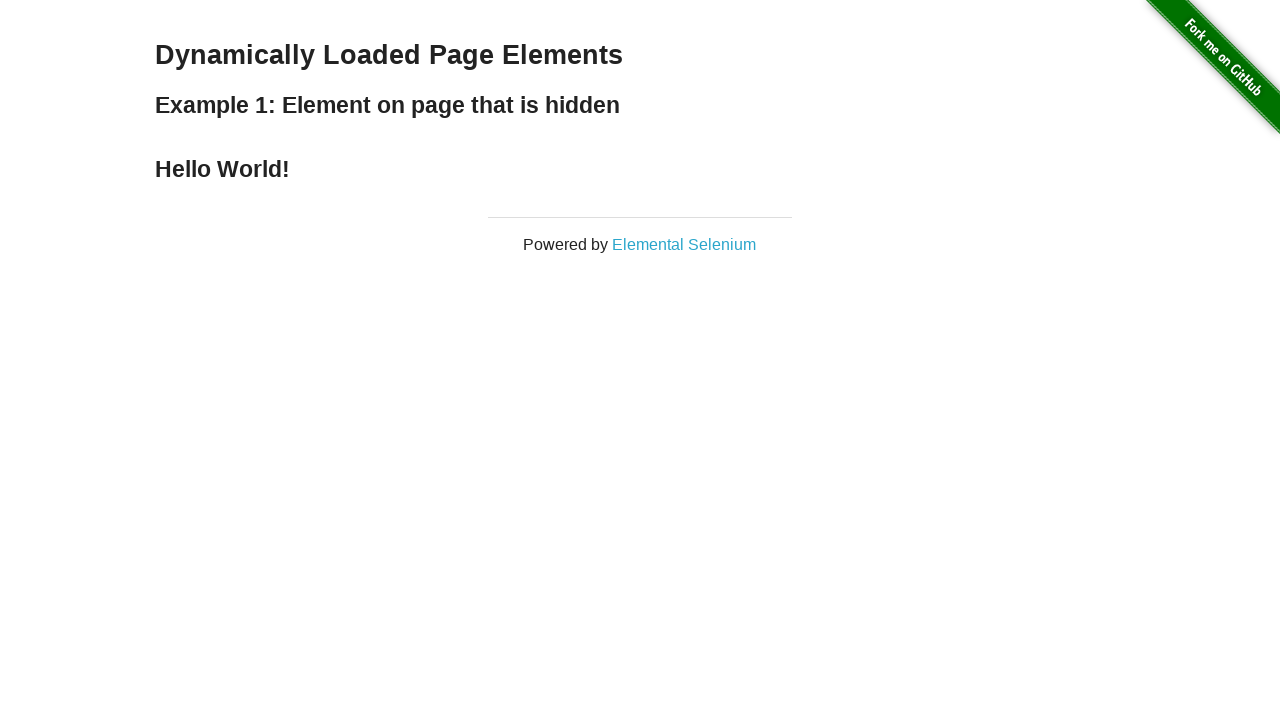

Verified the text content equals 'Hello World!'
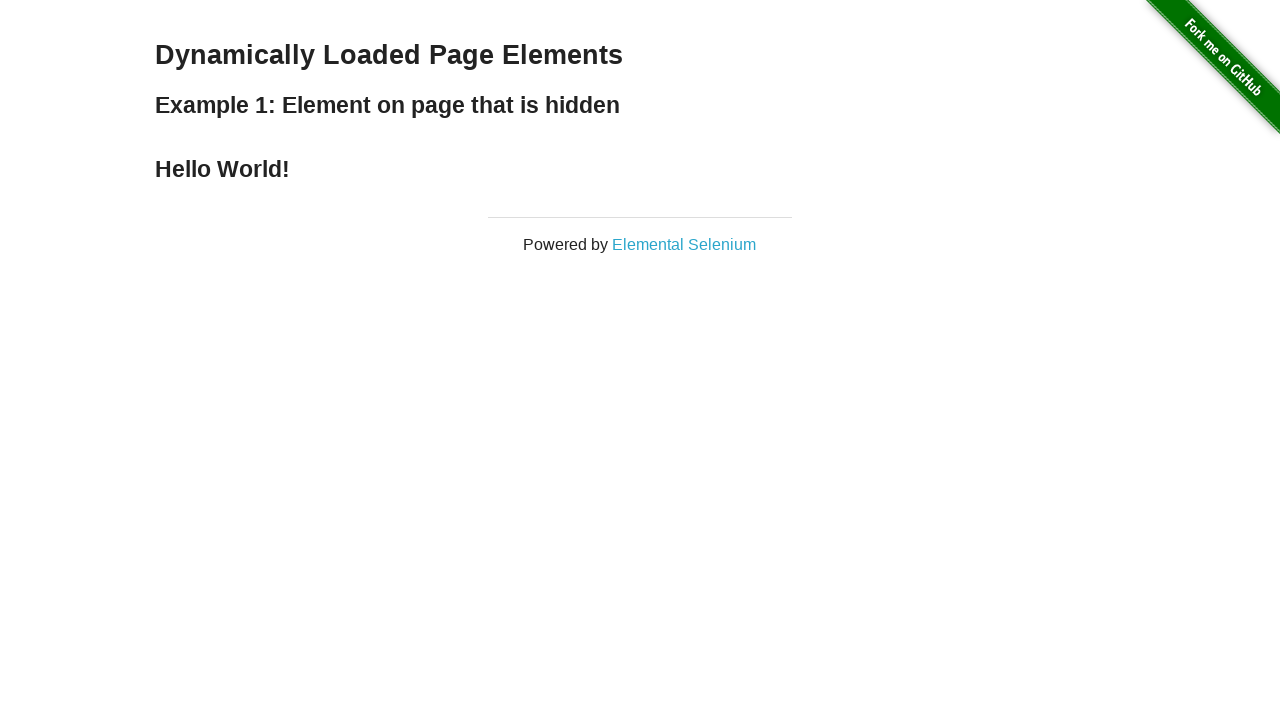

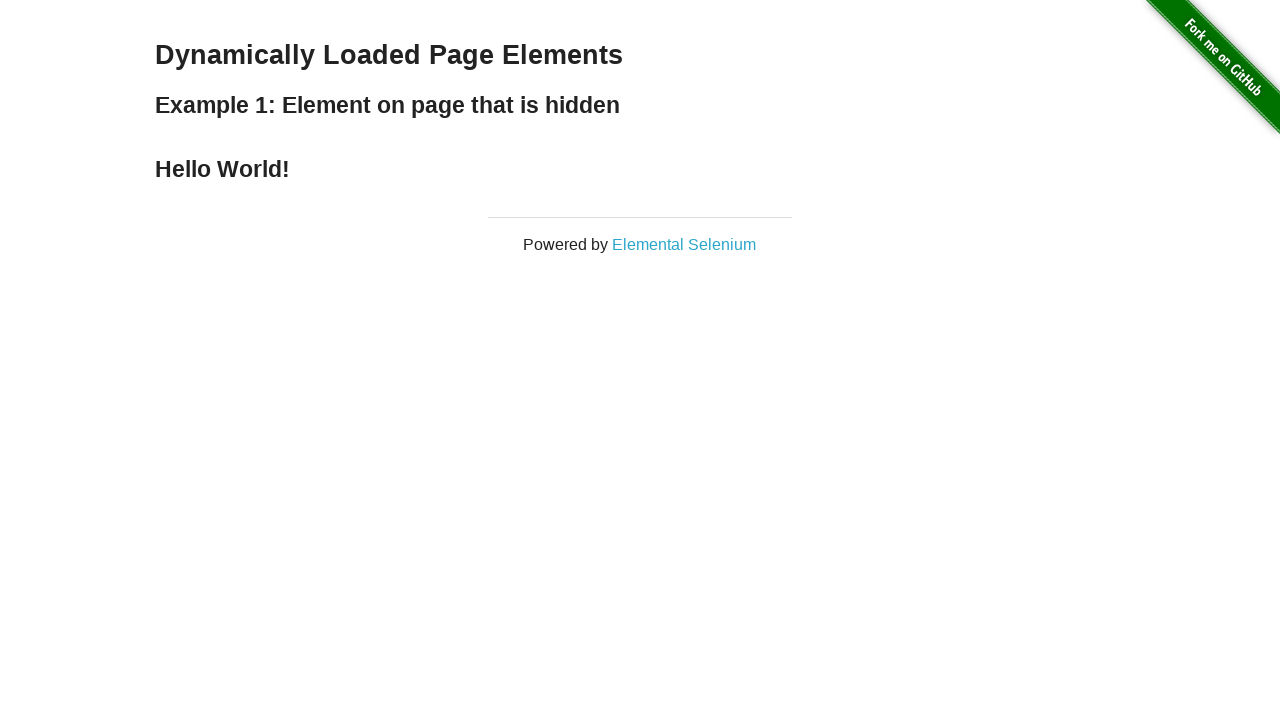